Fills text areas with custom text on the omayo testing page

Starting URL: https://omayo.blogspot.in/

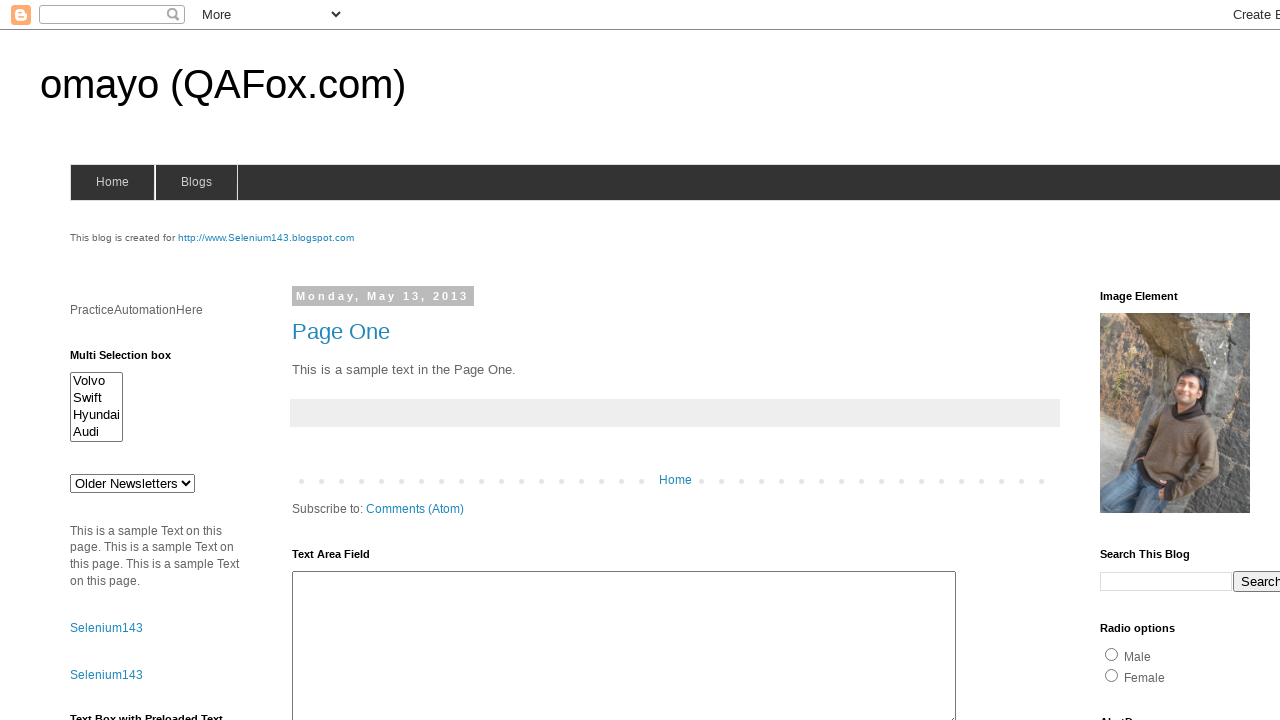

Filled first text area with 'Noman Sharif' on #ta1
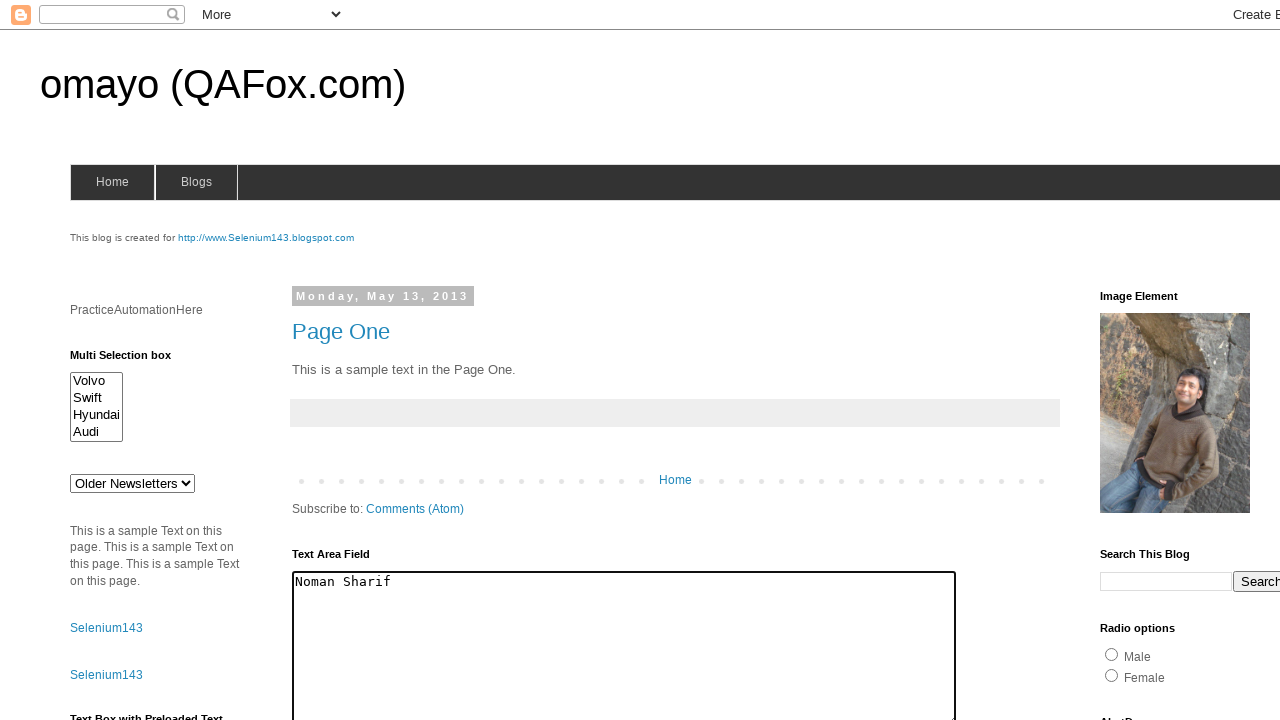

Located text area containing 'The cat was playing in the garden.'
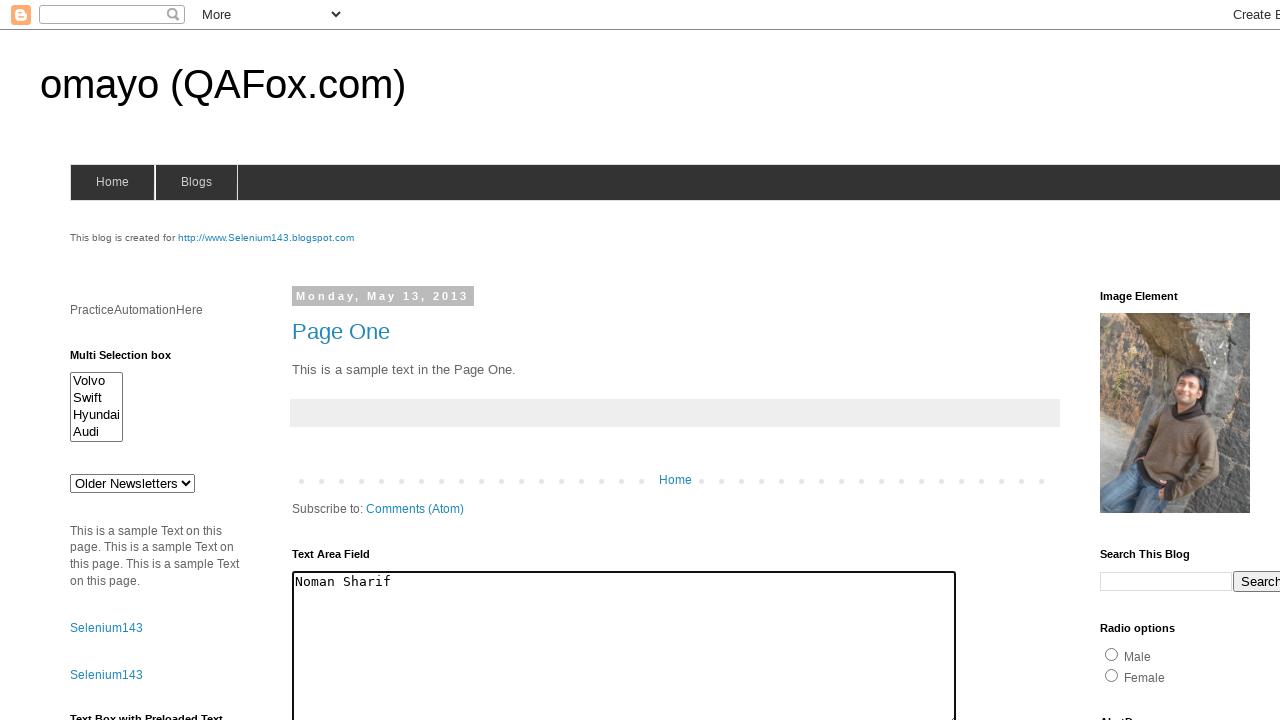

Cleared the text area on text=The cat was playing in the garden. >> nth=0
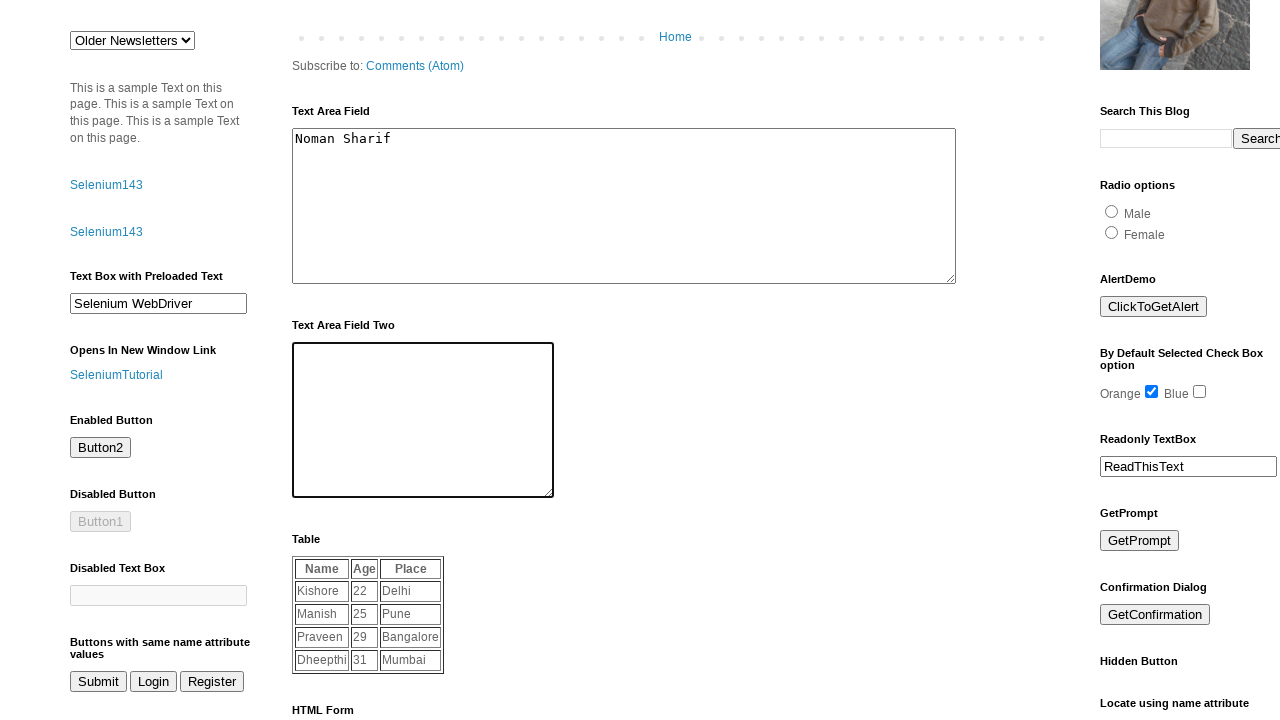

Filled text area with 'I am Ambitious Person' on text=The cat was playing in the garden. >> nth=0
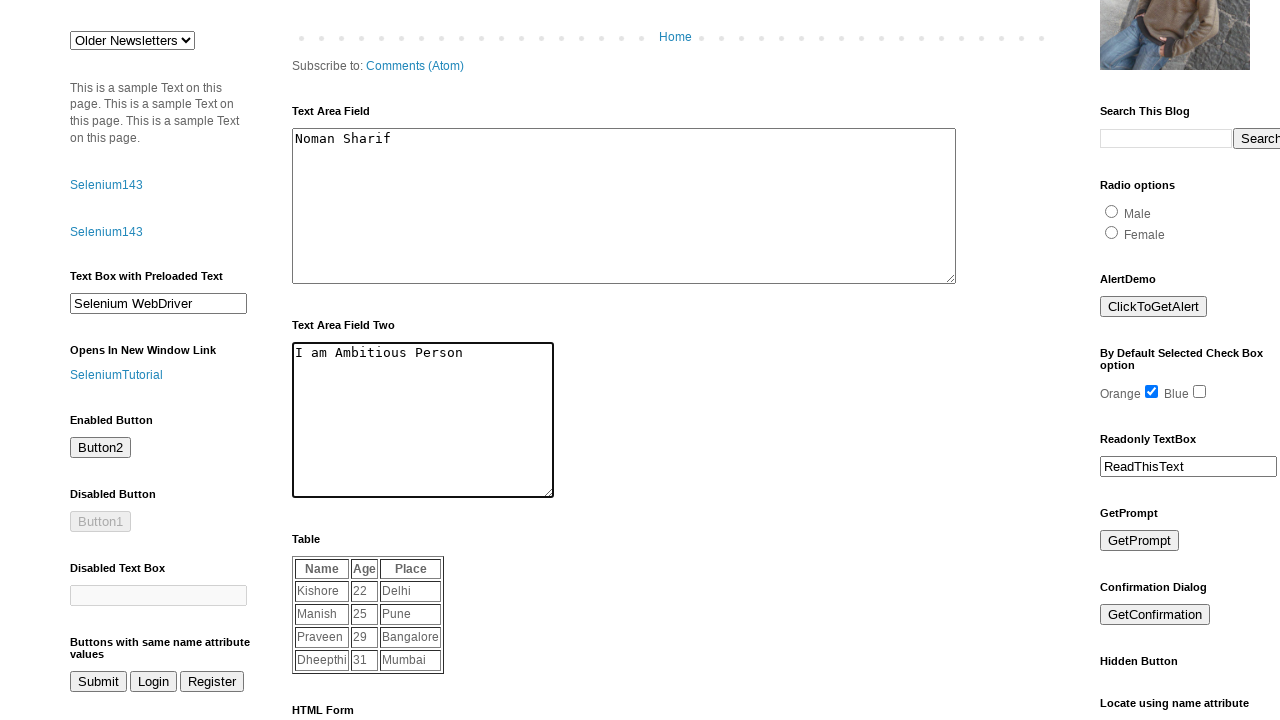

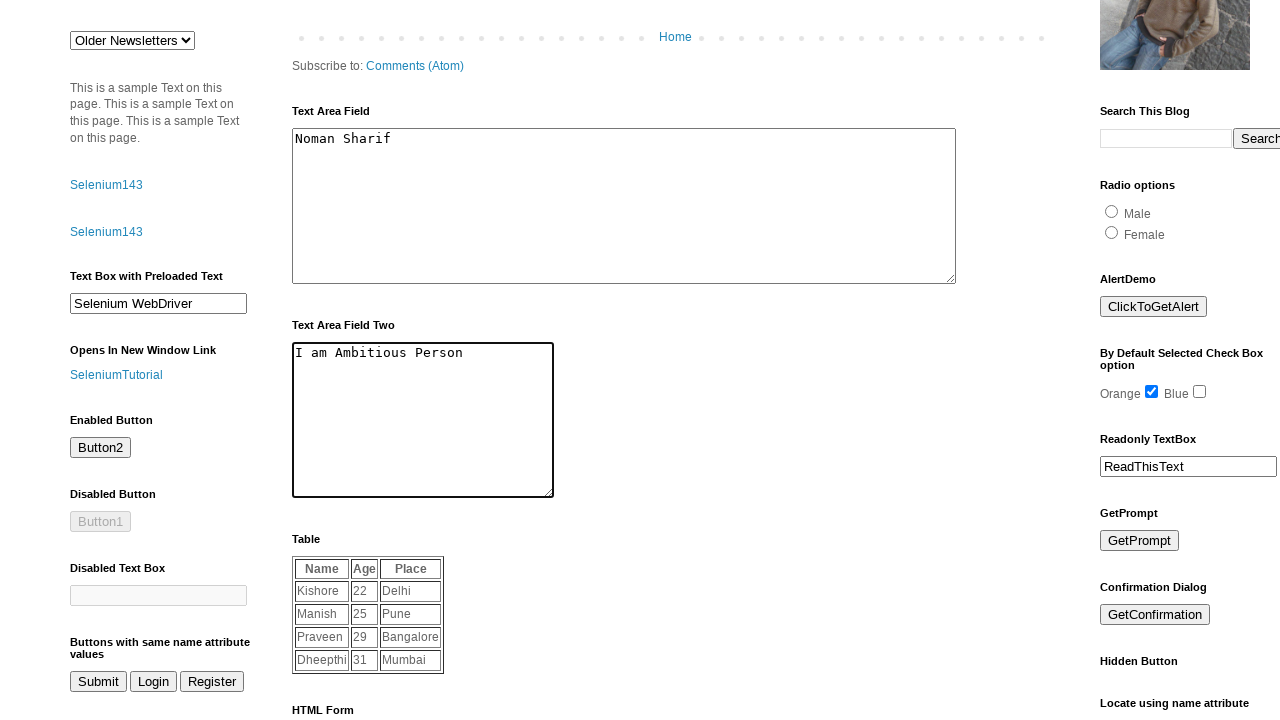